Tests search functionality on a sidebar navigation by typing a search query into the search input field and clicking the search button.

Starting URL: https://floower.bitbucket.io/pages/index.html

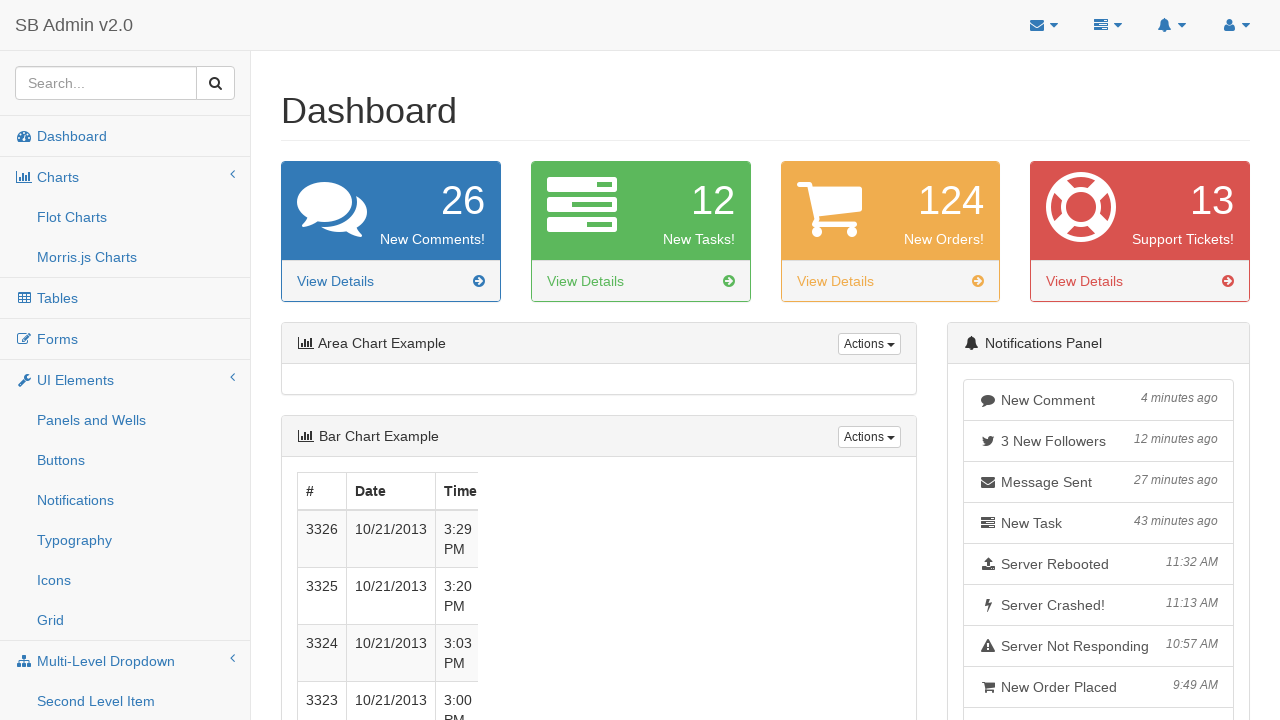

Typed 'abcdef' into the sidebar search input field on //input[contains(@class, 'form-control') and ancestor::li[contains(@class, 'side
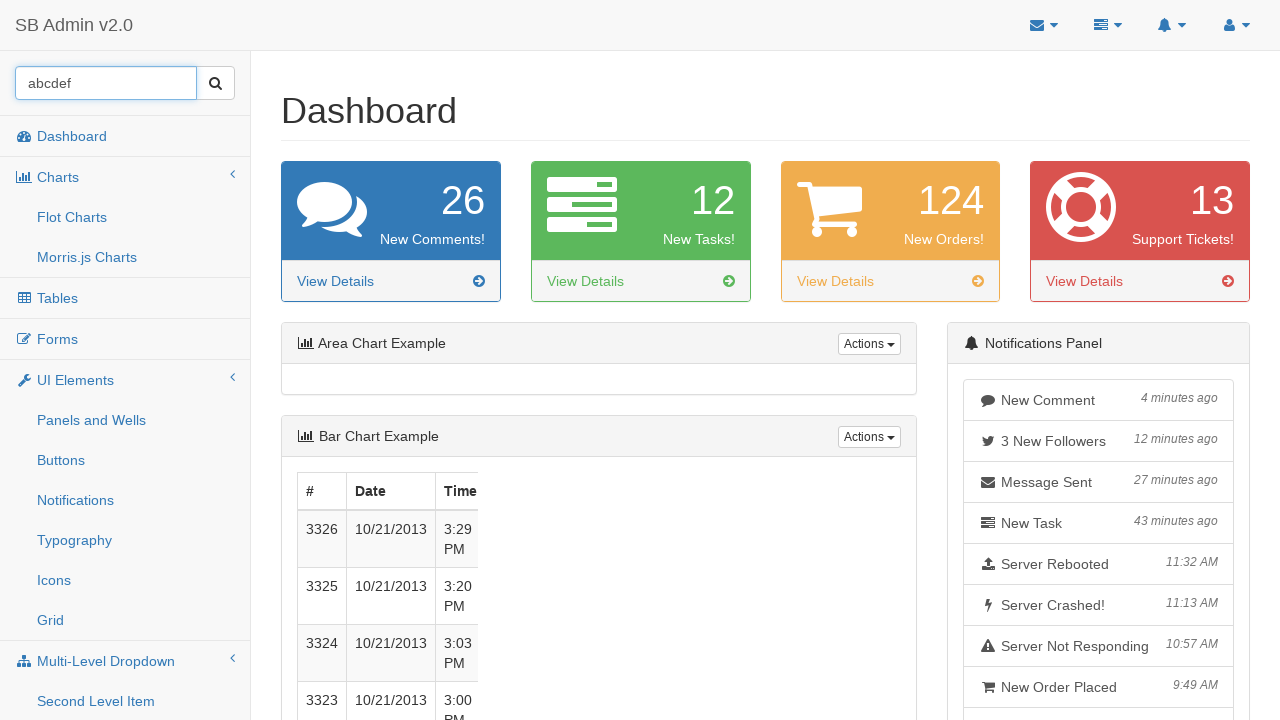

Clicked the sidebar search button to execute the search at (216, 83) on xpath=//button[contains(@class, 'btn btn-default') and ancestor::li[contains(@cl
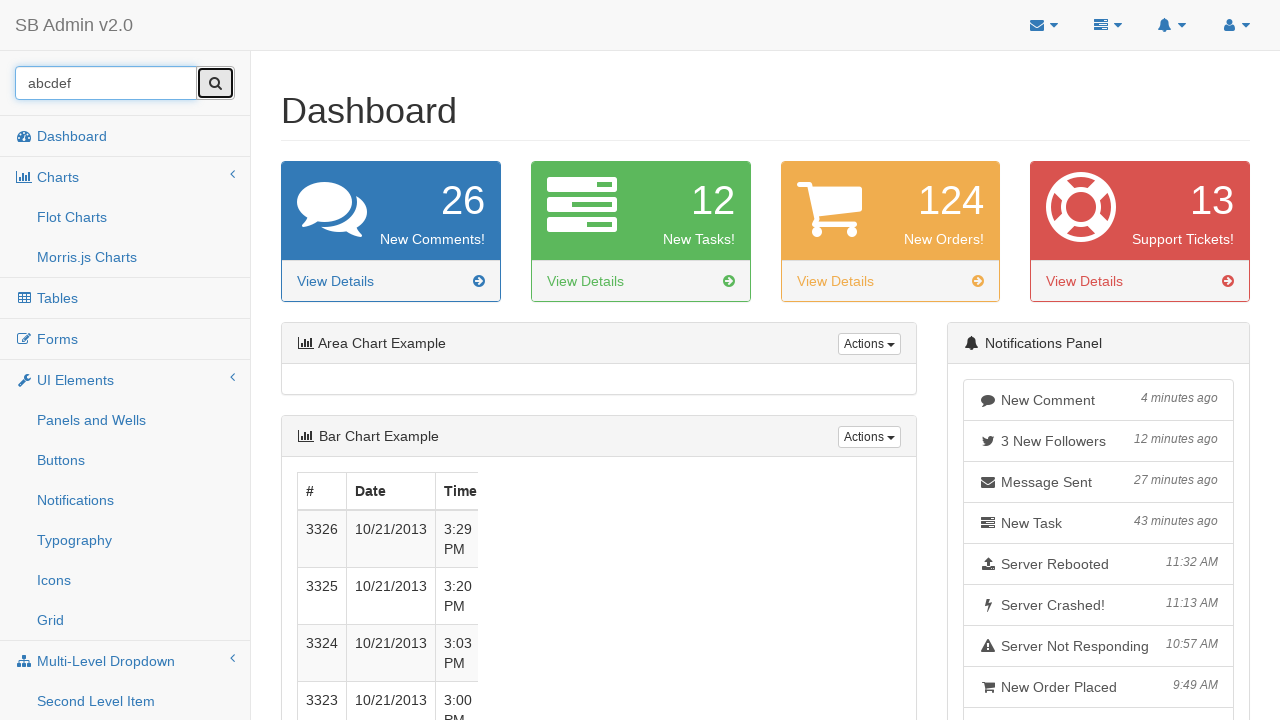

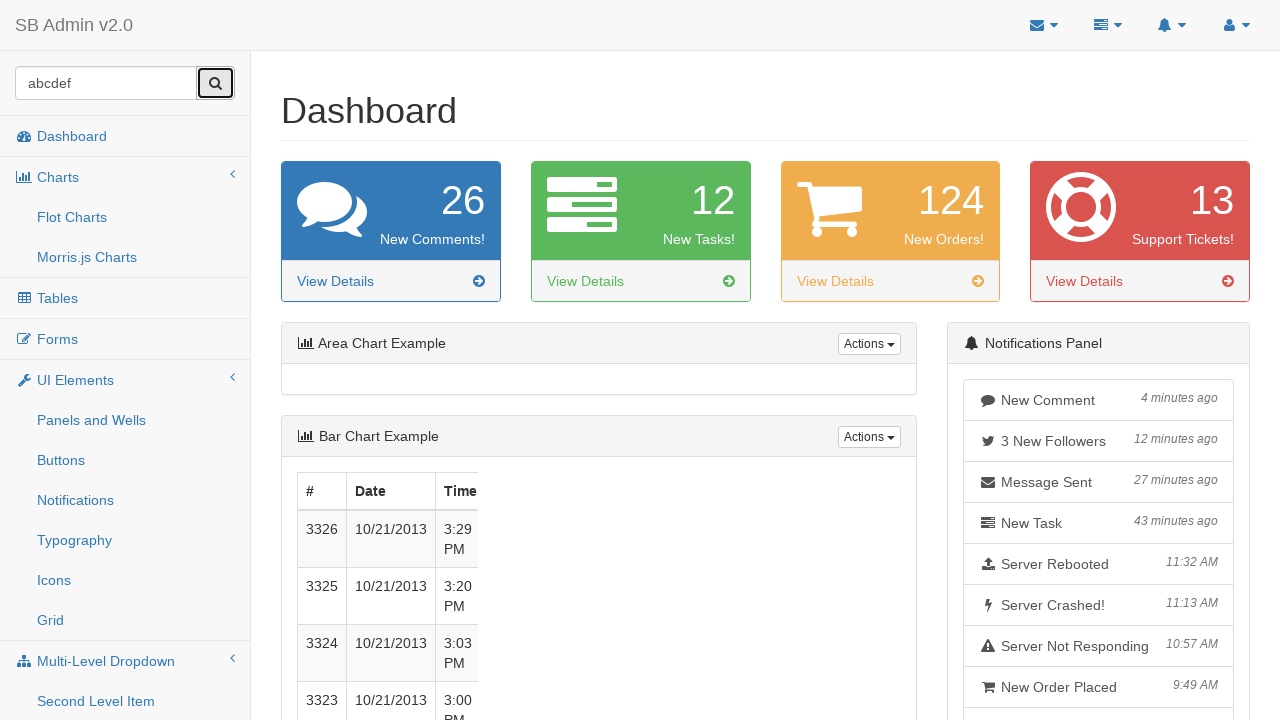